Tests keyboard key press functionality by sending the TAB key using keyboard actions and verifying the result text displays the correct key pressed.

Starting URL: http://the-internet.herokuapp.com/key_presses

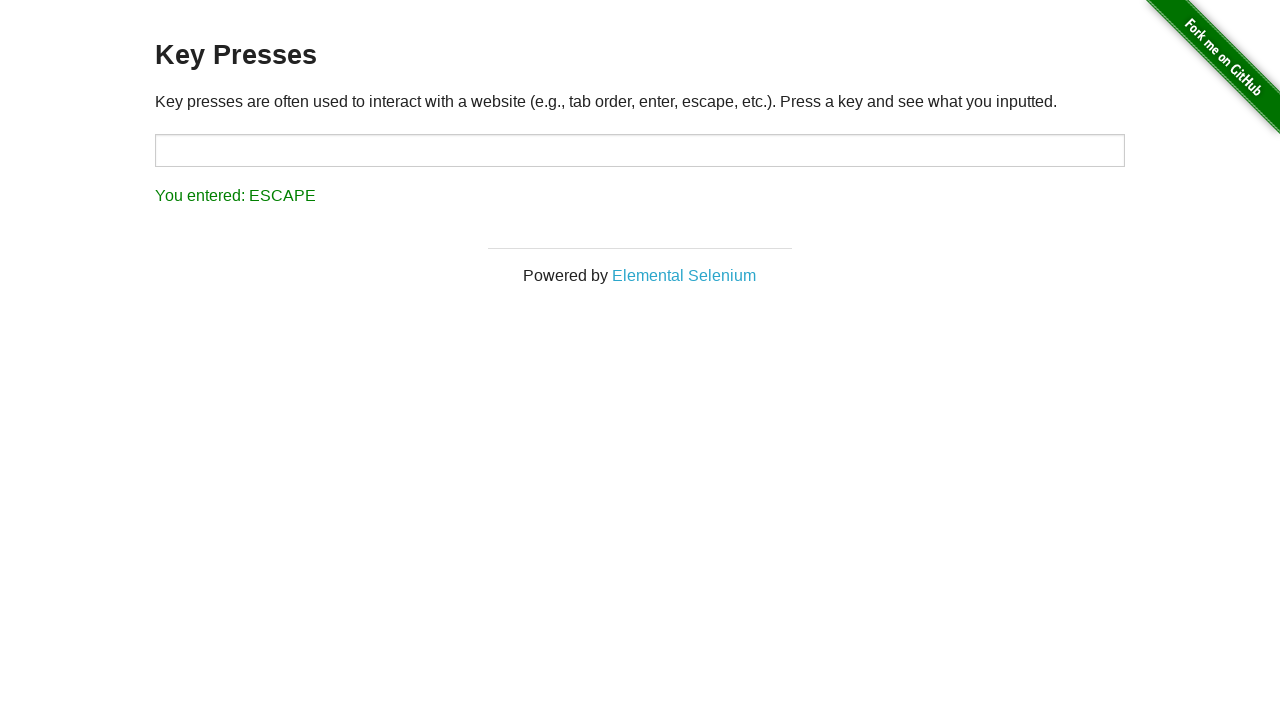

Pressed TAB key
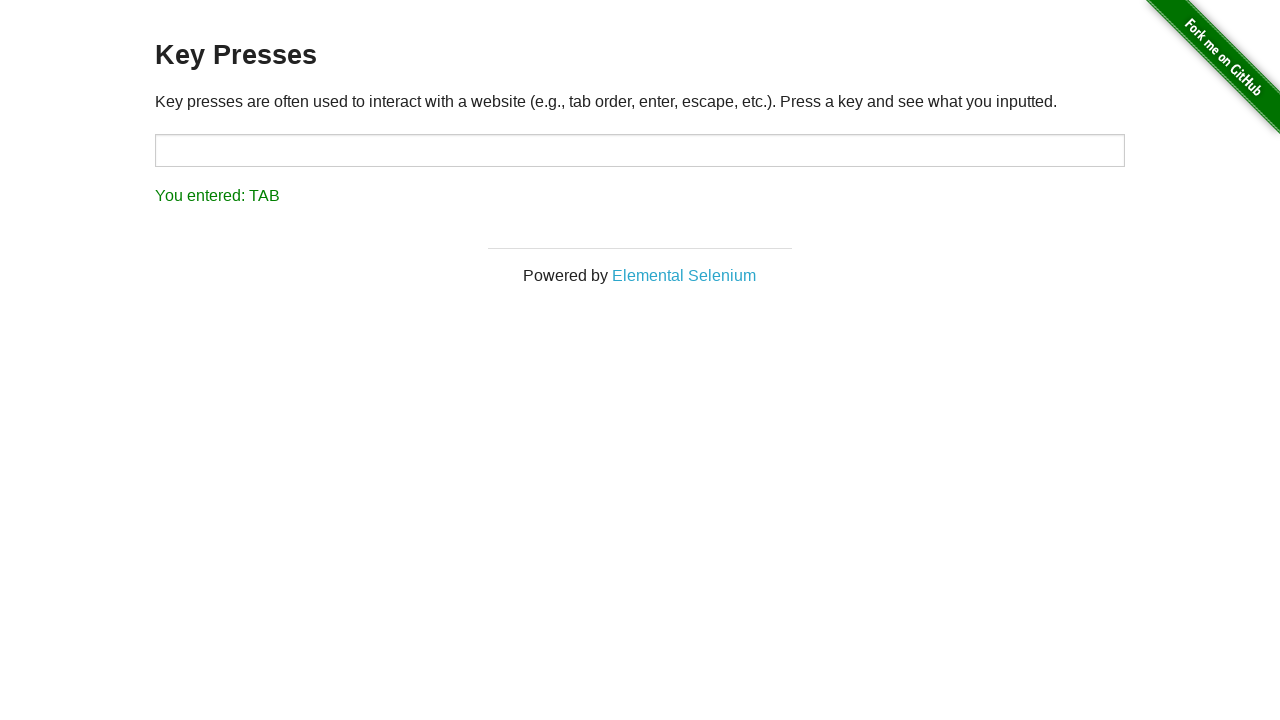

Result element loaded
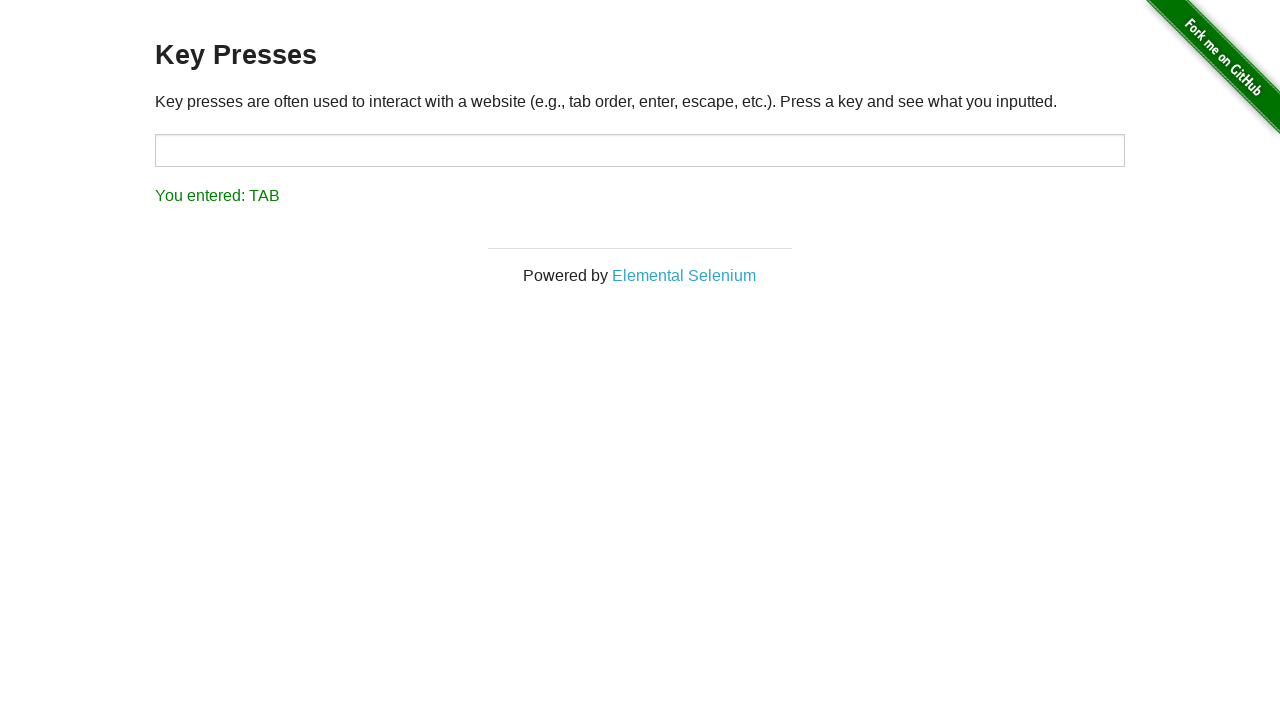

Retrieved result text content
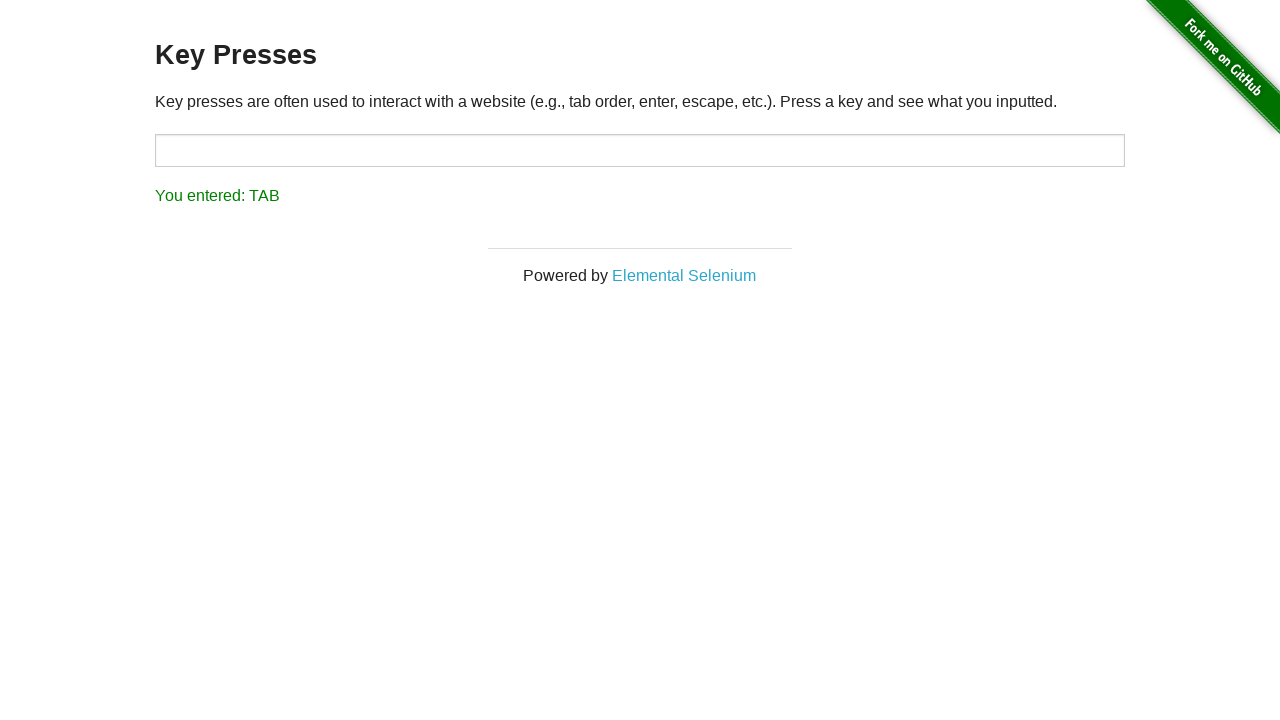

Verified result text displays 'You entered: TAB'
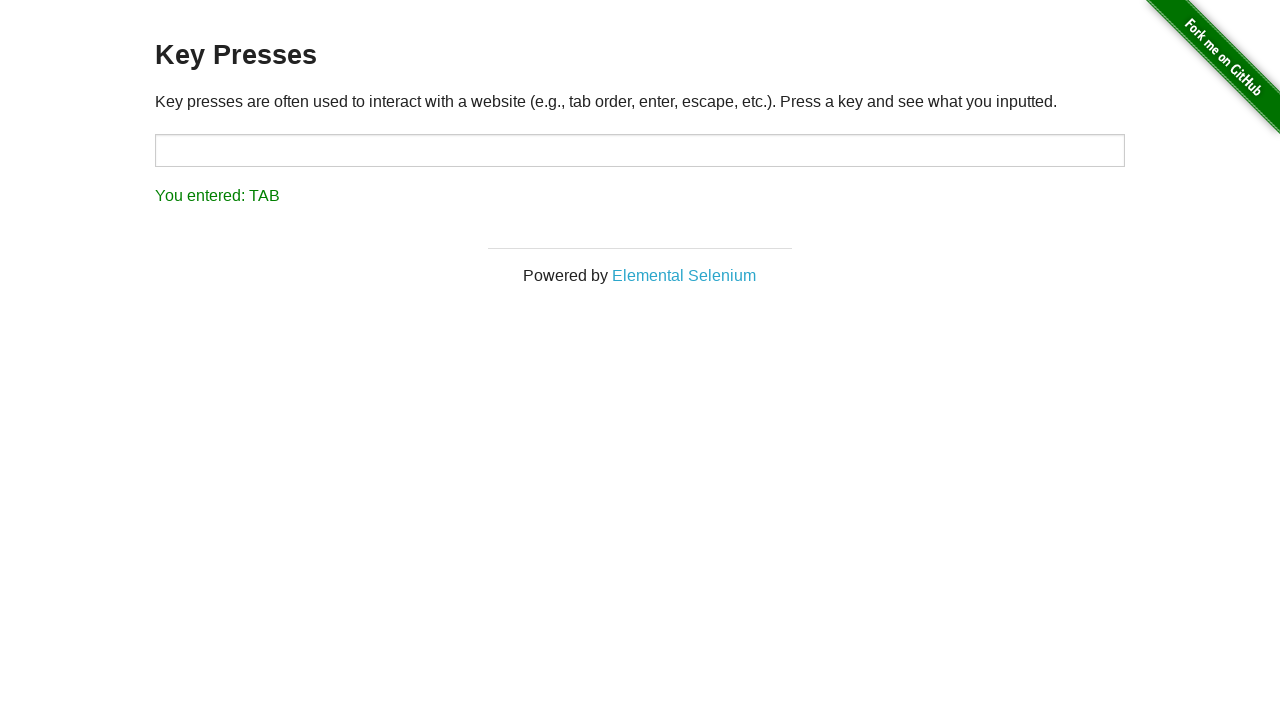

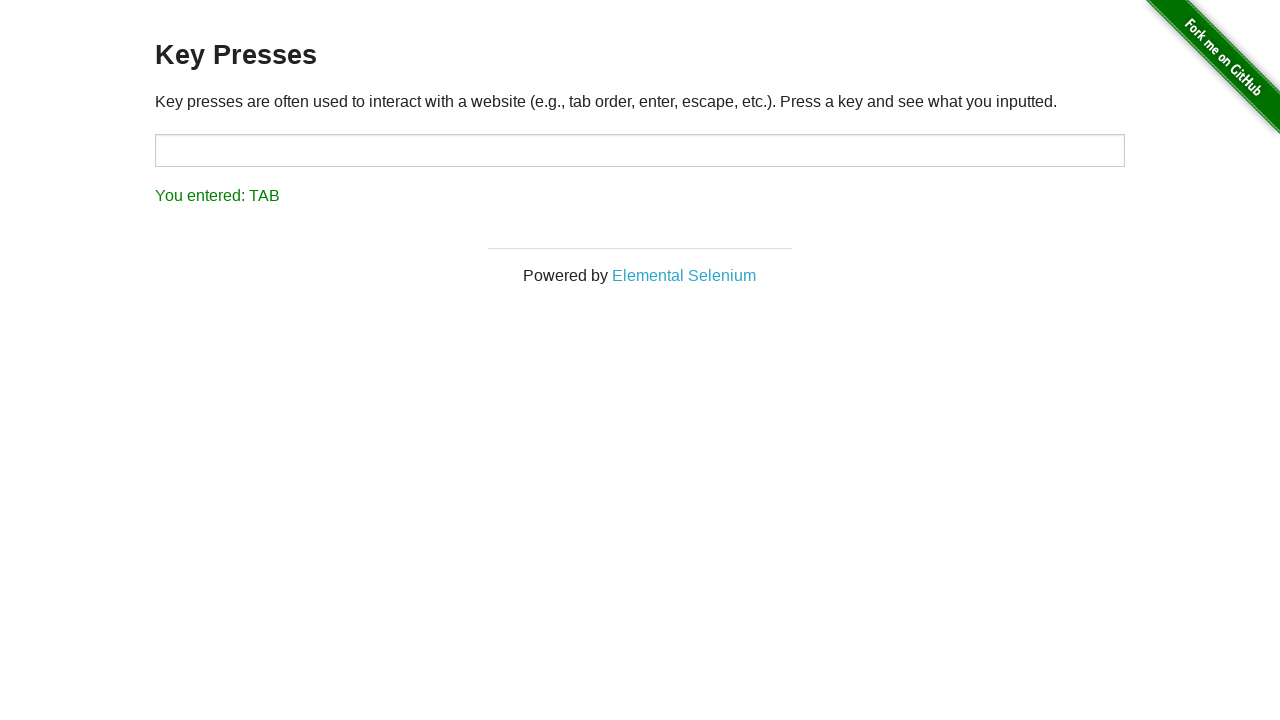